Tests browser window handling by opening a new browser window and navigating to a second URL, demonstrating multi-window automation capabilities.

Starting URL: https://testautomationpractice.blogspot.com/

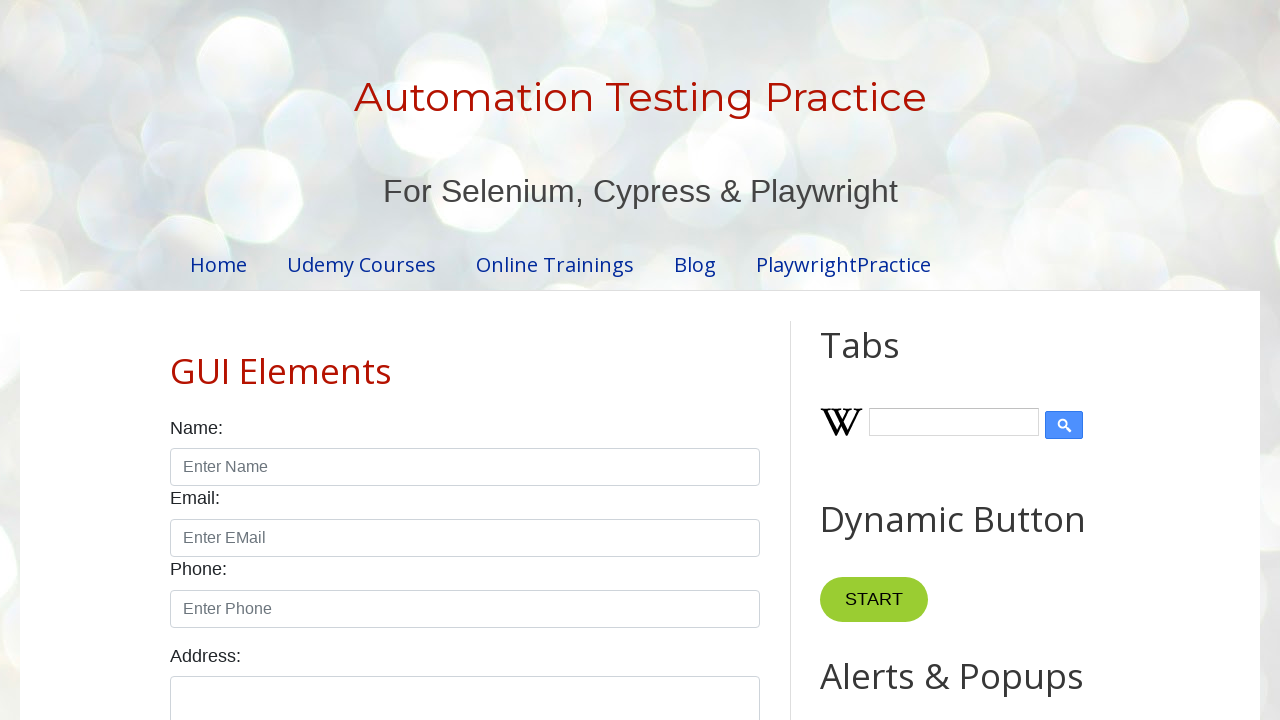

Opened a new browser window
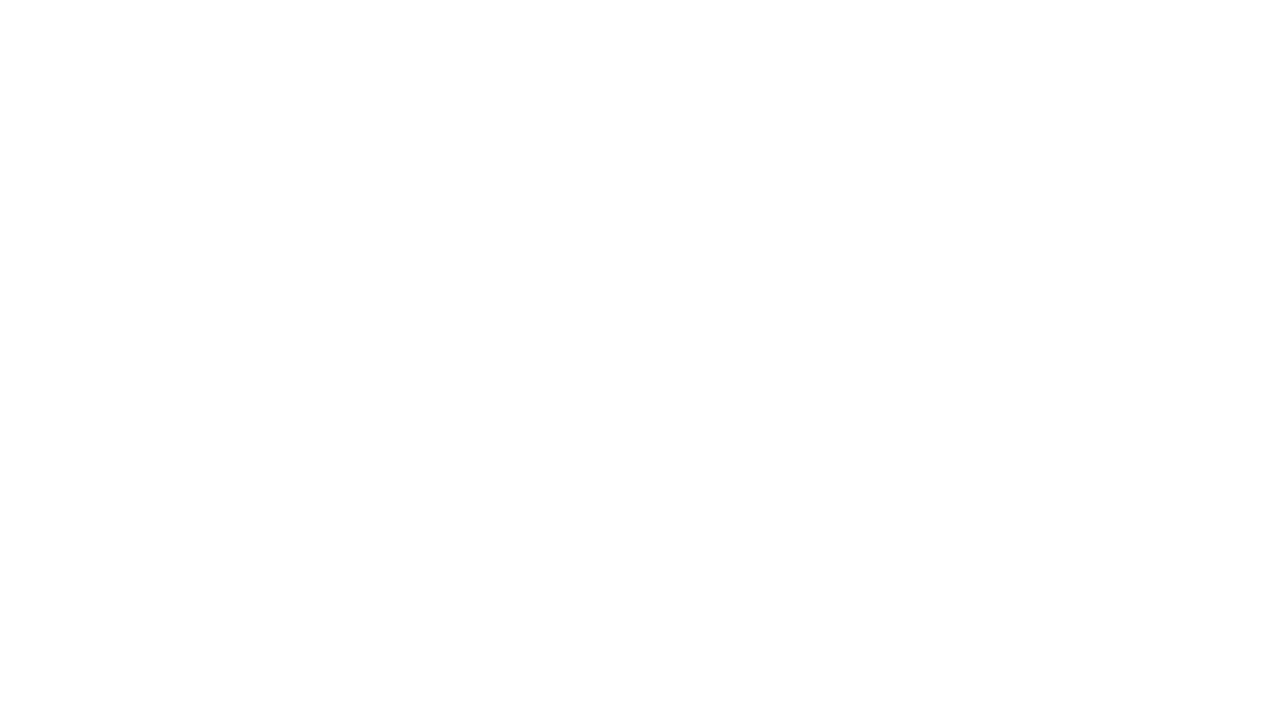

Navigated to second URL (http://www.deadlinkcity.com/) in new window
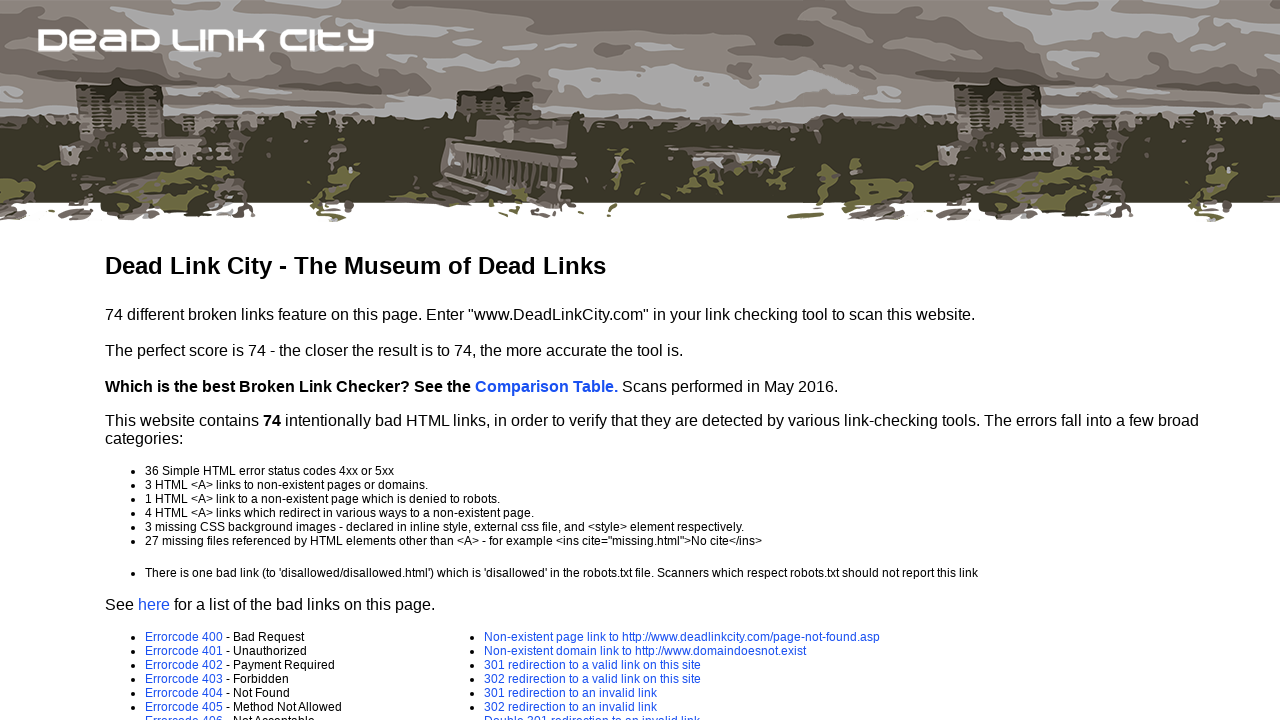

Page loaded and DOM content ready
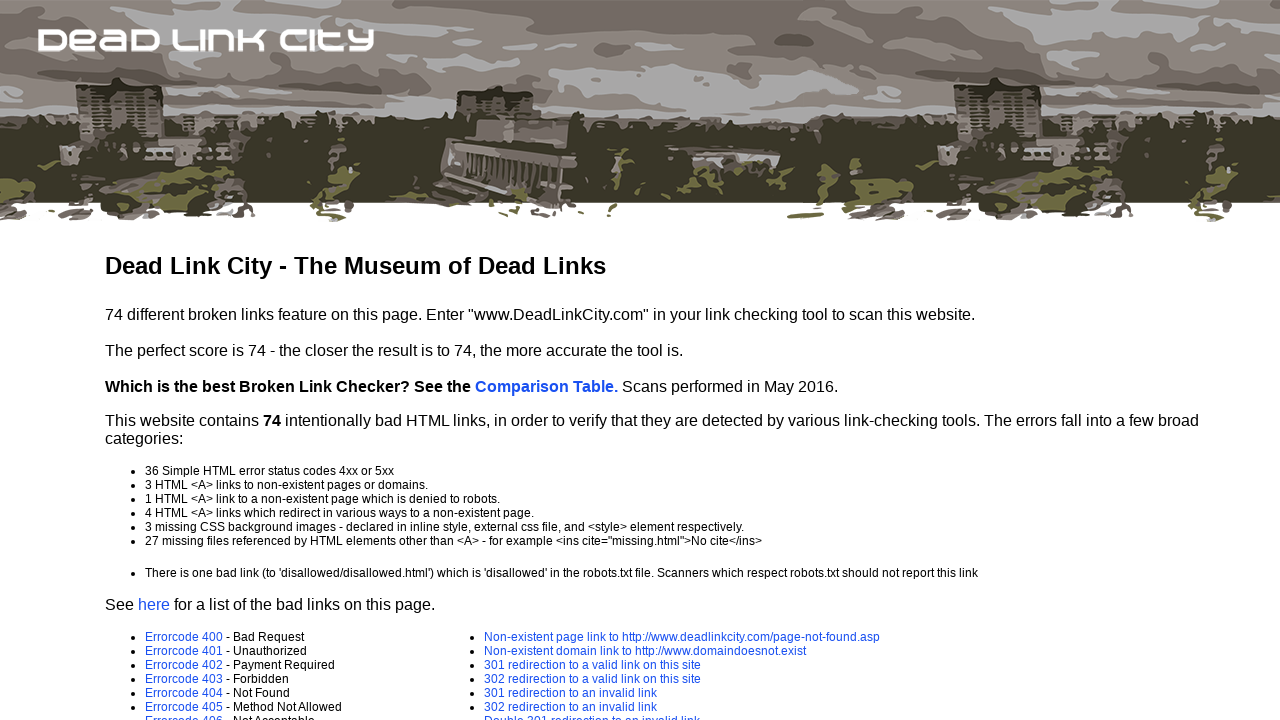

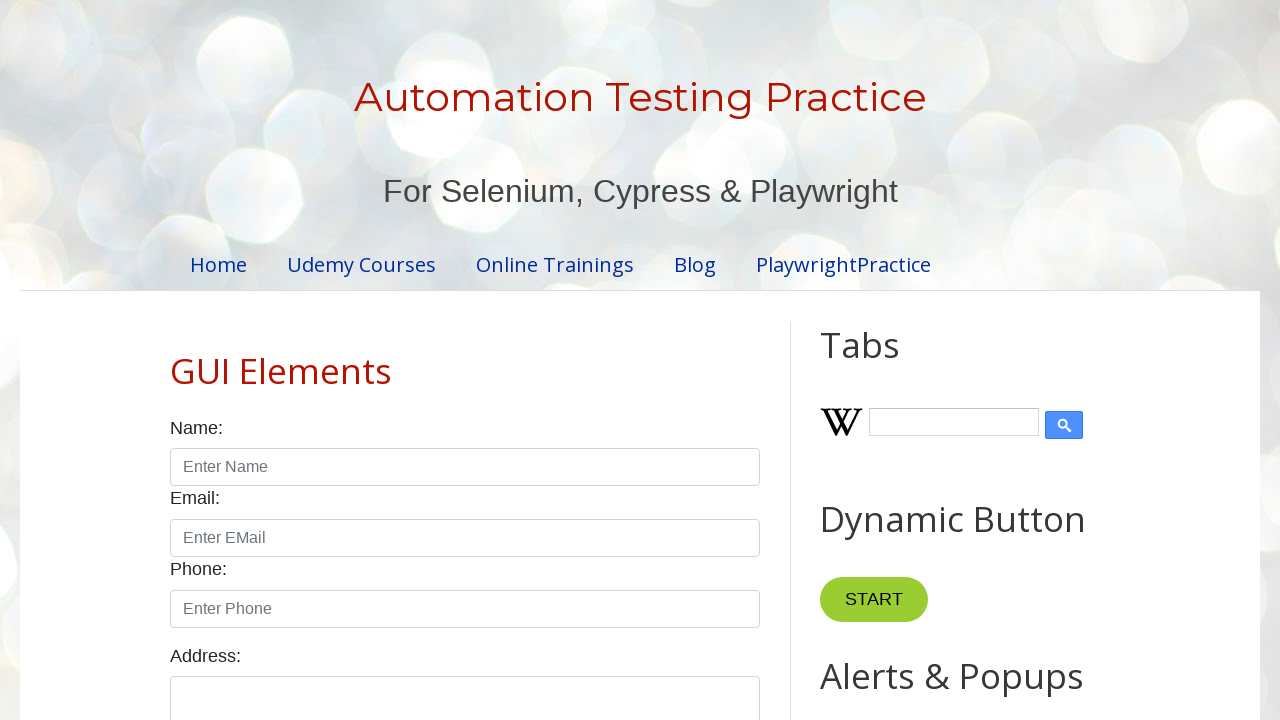